Tests drag and drop functionality by dragging an element to a drop zone

Starting URL: https://jqueryui.com/resources/demos/droppable/default.html

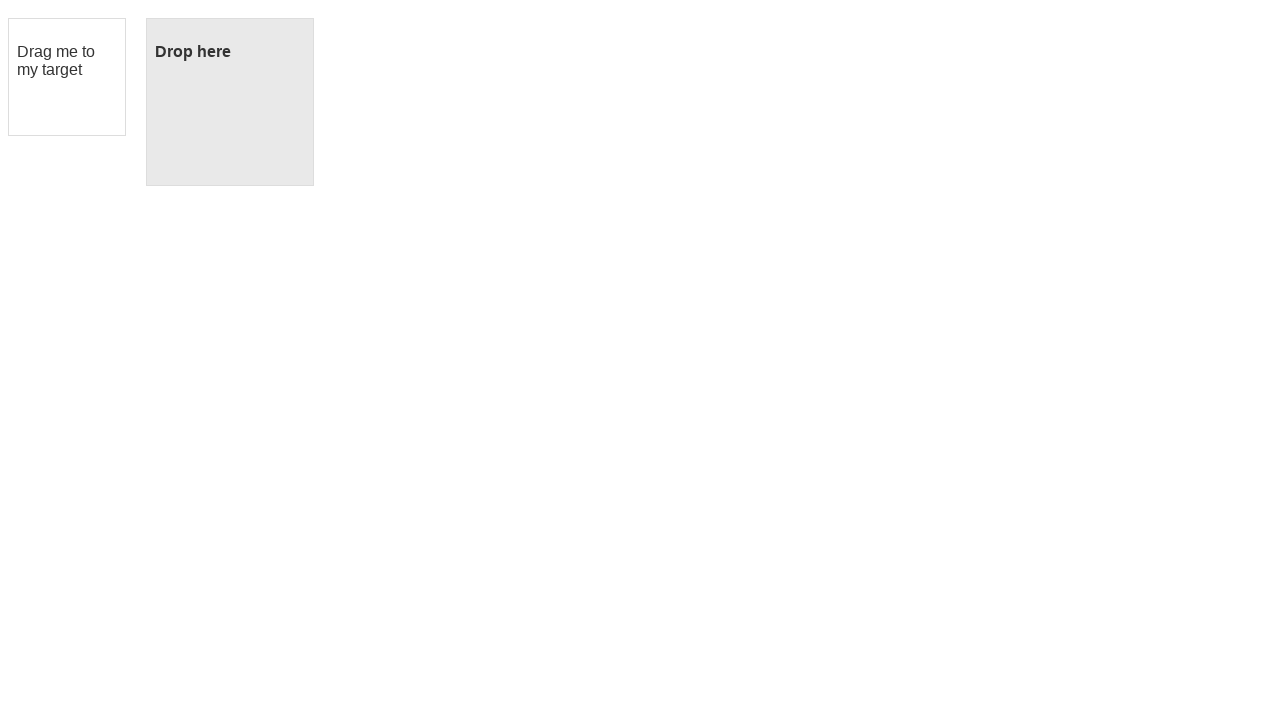

Located the draggable element
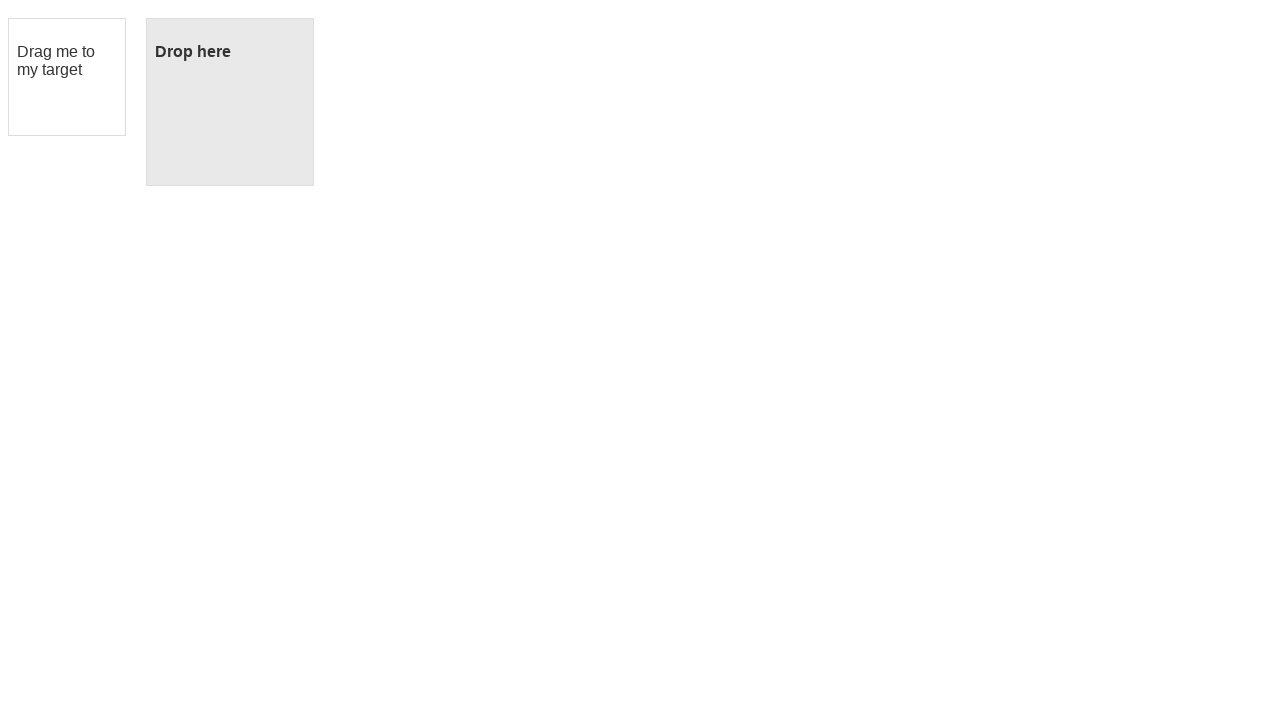

Located the drop zone
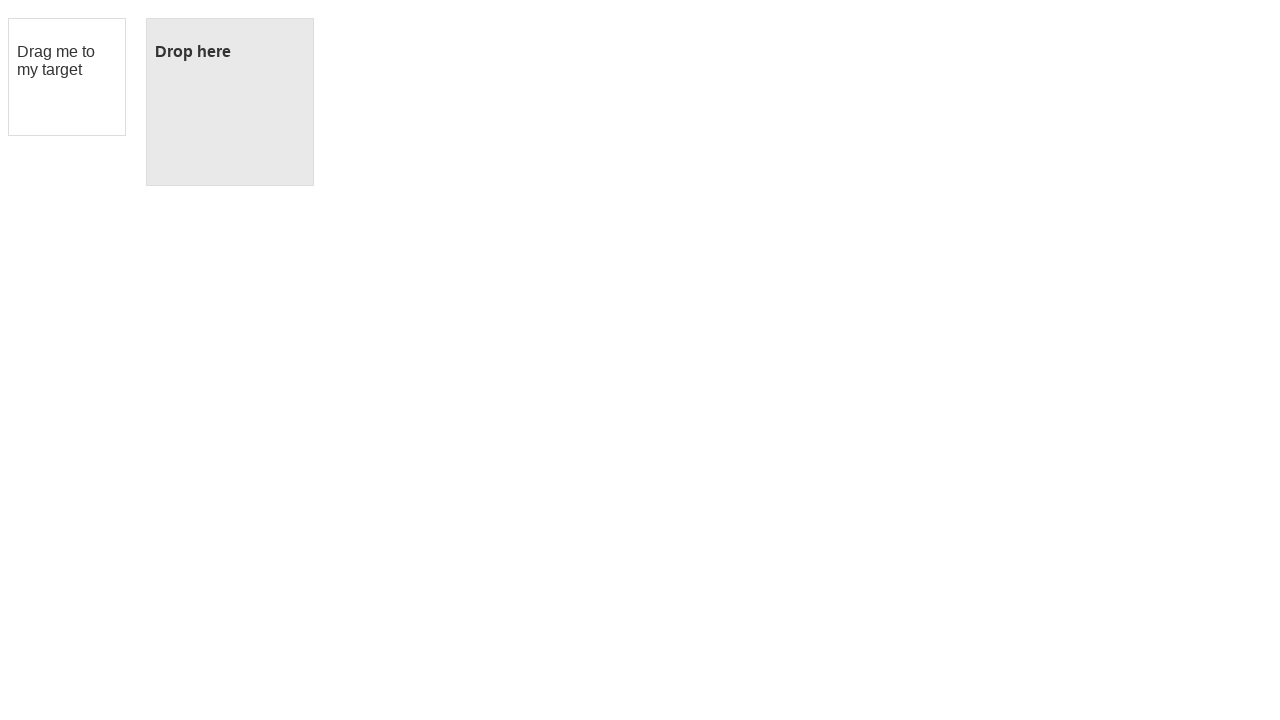

Dragged element to drop zone successfully at (230, 102)
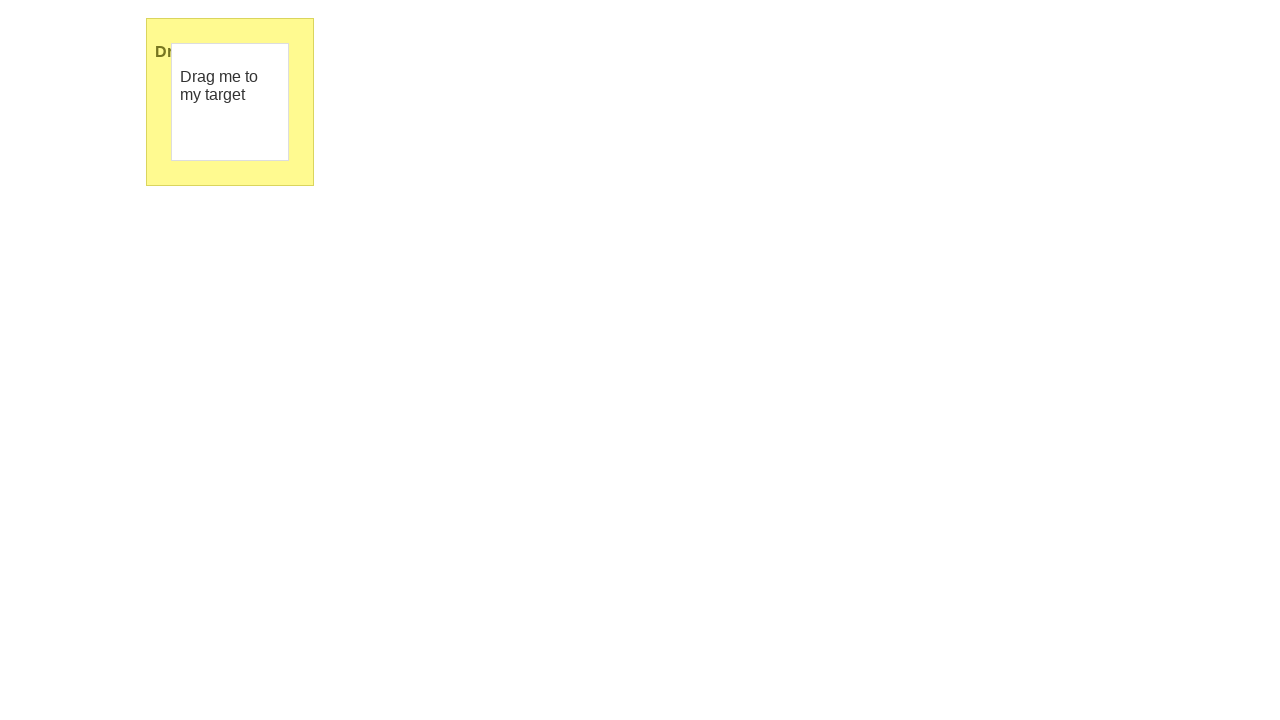

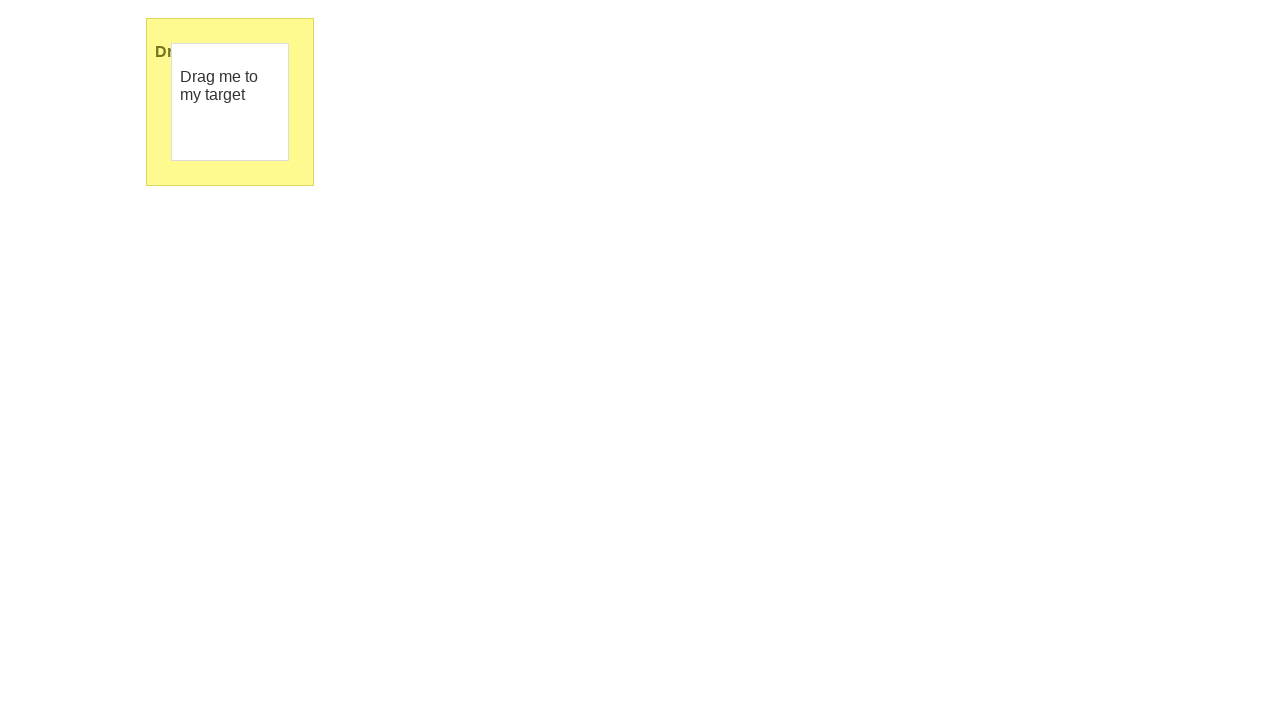